Tests various dropdown interactions on a practice page including static dropdown selection, incrementing passenger count, and selecting origin/destination from dynamic dropdowns

Starting URL: https://www.rahulshettyacademy.com/dropdownsPractise/

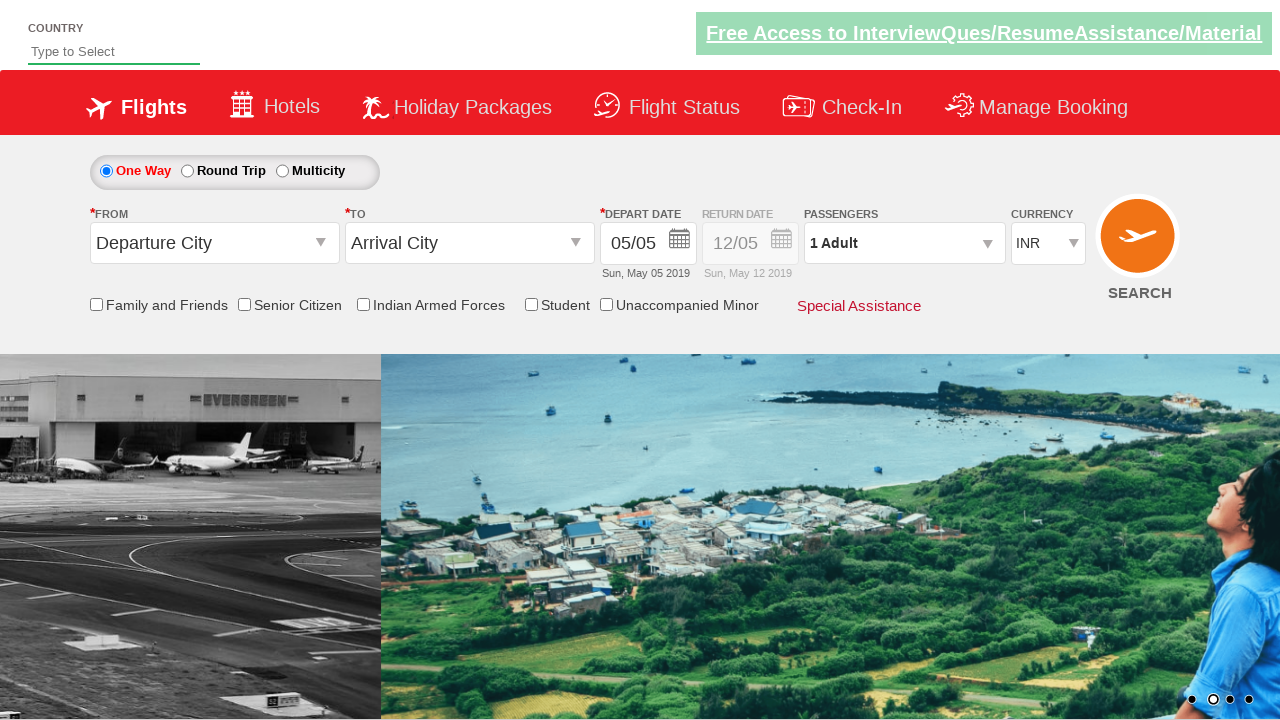

Selected USD currency from static dropdown on #ctl00_mainContent_DropDownListCurrency
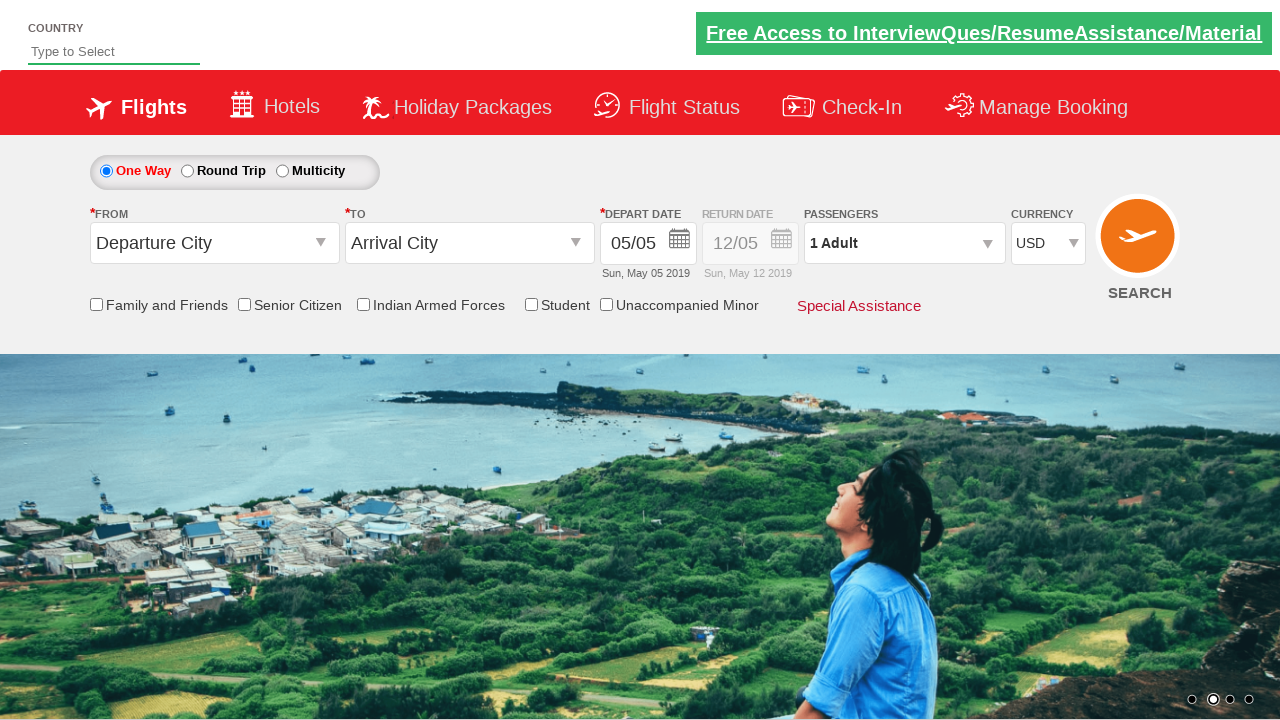

Clicked passenger info section to open dropdown at (904, 243) on #divpaxinfo
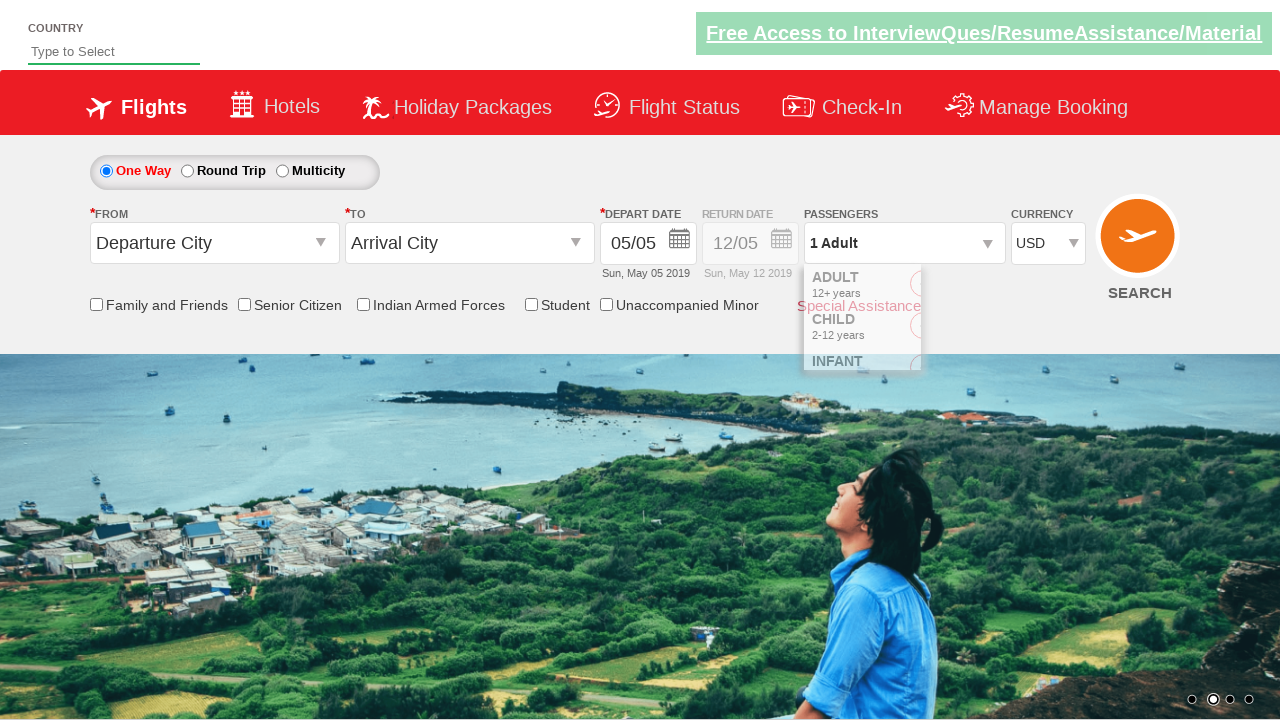

Waited 2 seconds for passenger dropdown to fully open
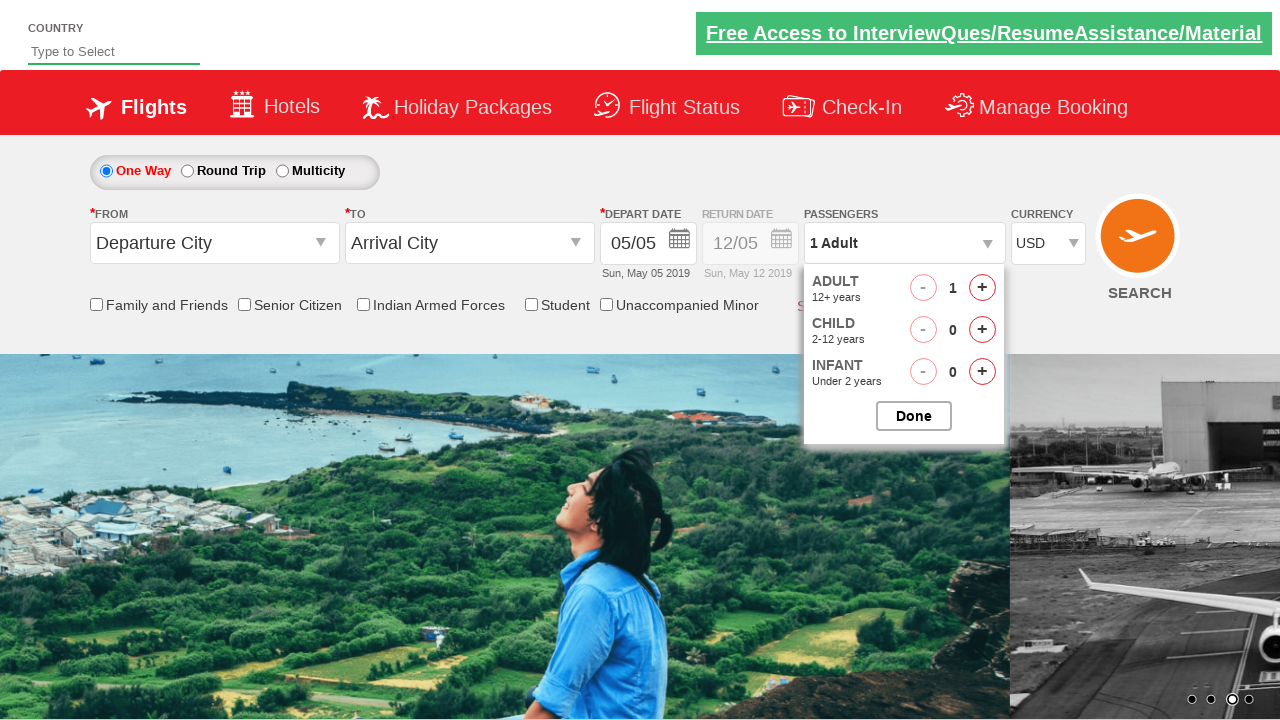

Incremented adult passenger count (iteration 1/5) at (982, 288) on #hrefIncAdt
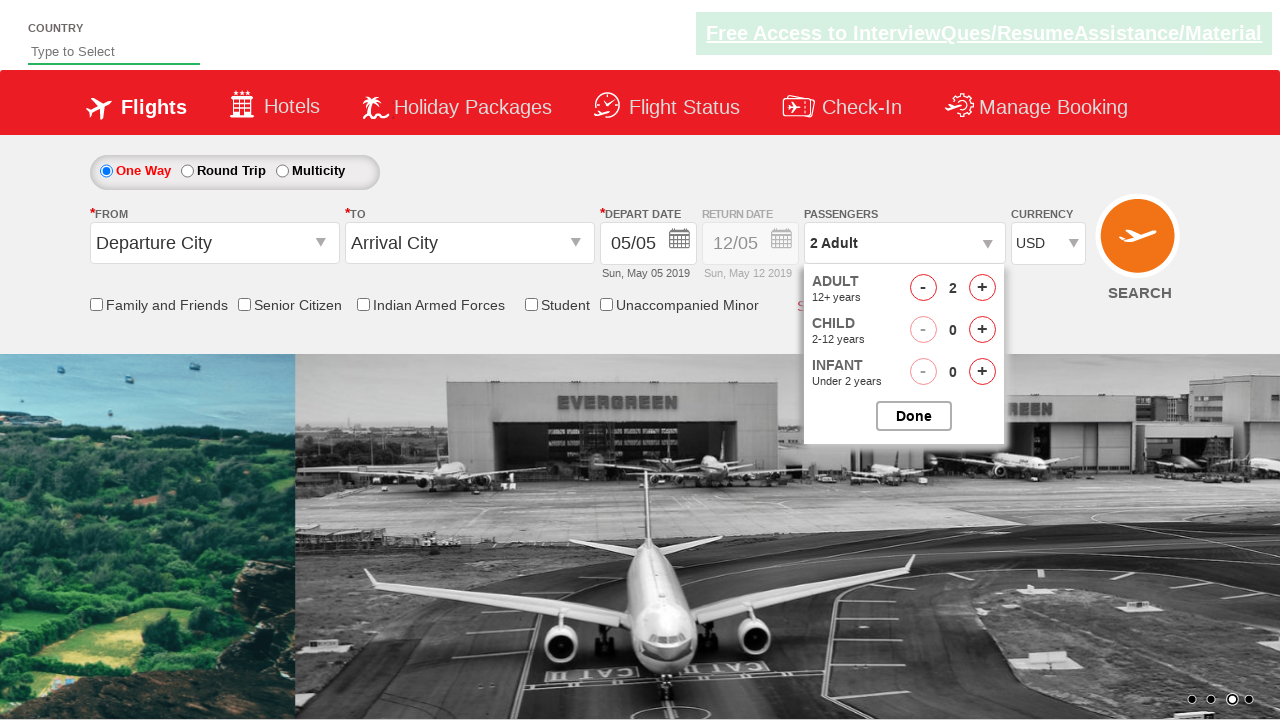

Incremented adult passenger count (iteration 2/5) at (982, 288) on #hrefIncAdt
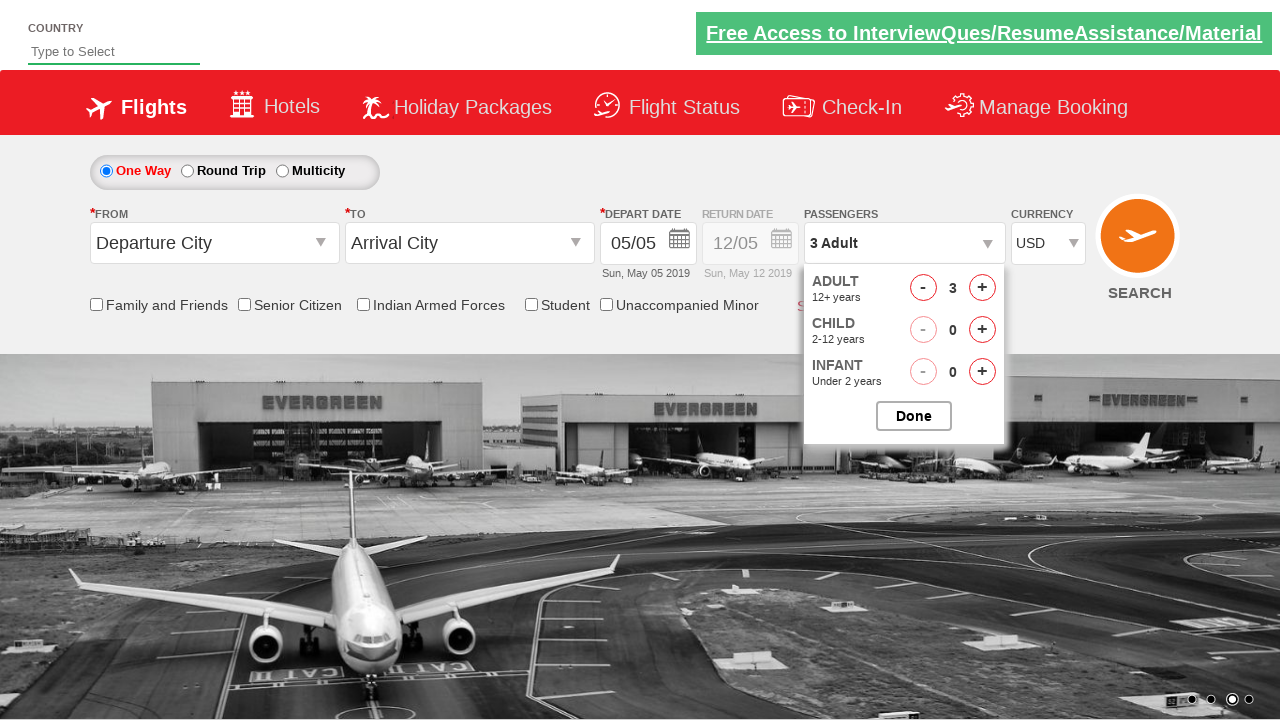

Incremented adult passenger count (iteration 3/5) at (982, 288) on #hrefIncAdt
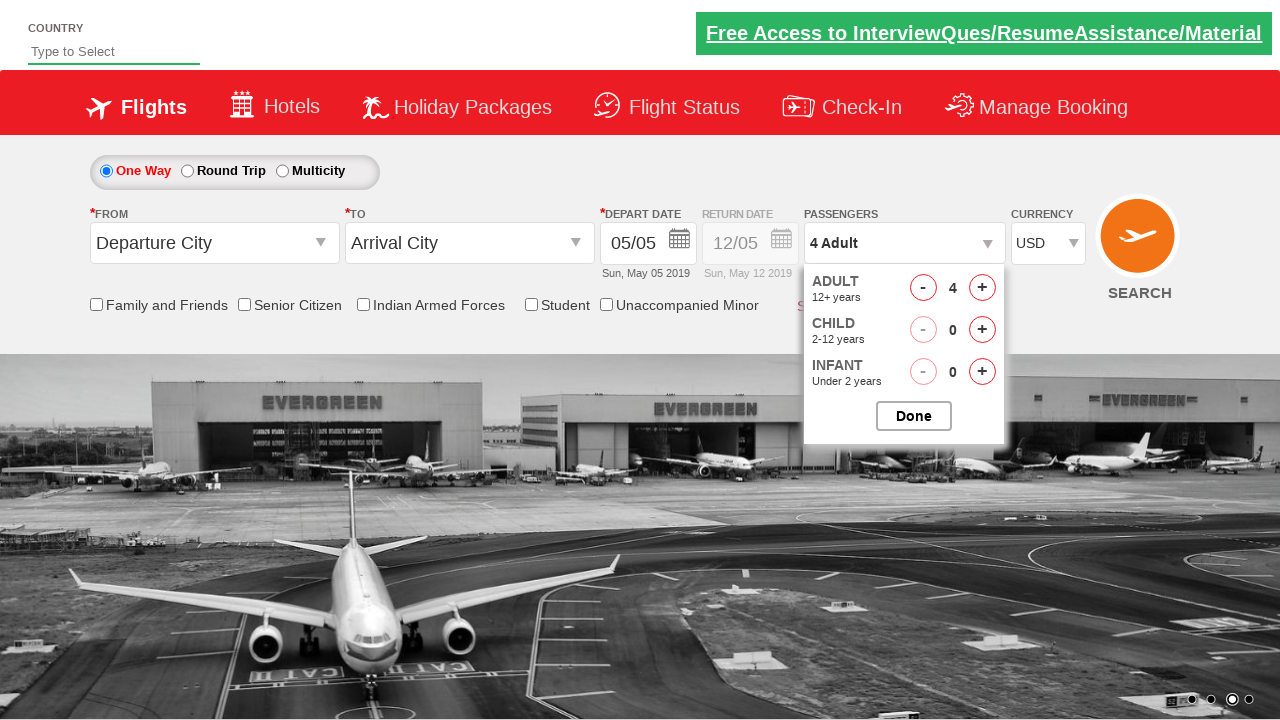

Incremented adult passenger count (iteration 4/5) at (982, 288) on #hrefIncAdt
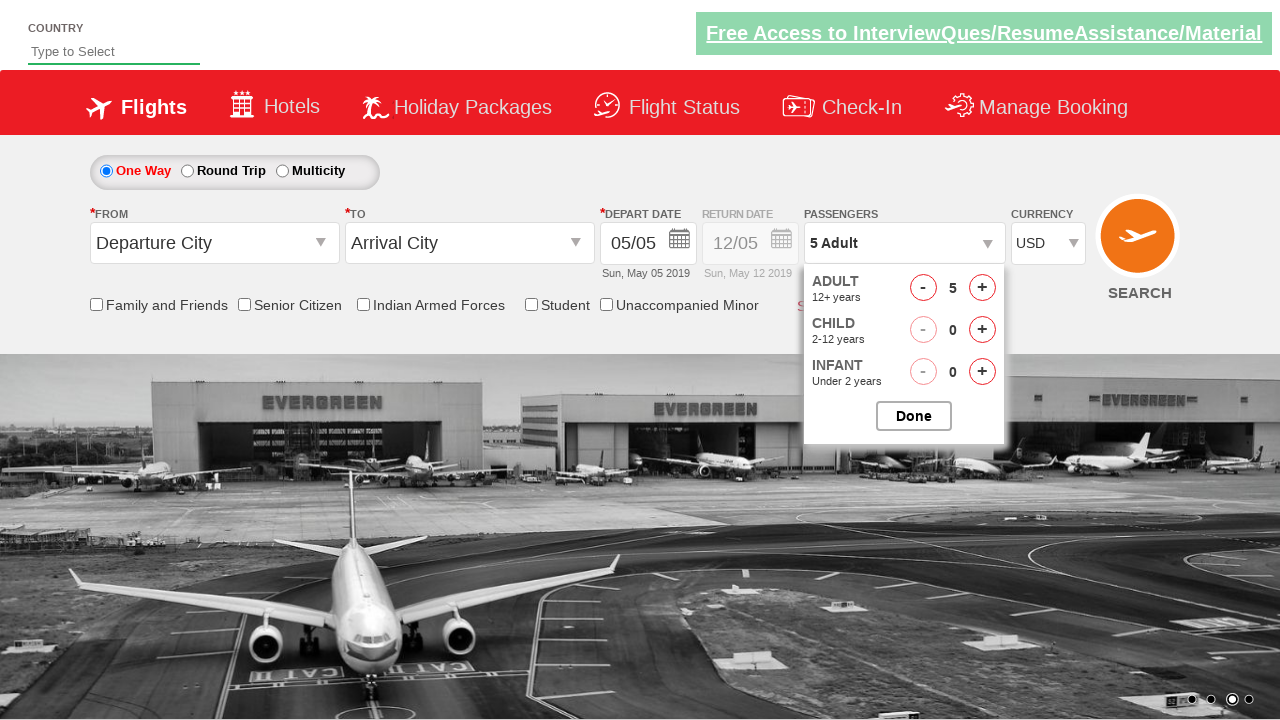

Incremented adult passenger count (iteration 5/5) at (982, 288) on #hrefIncAdt
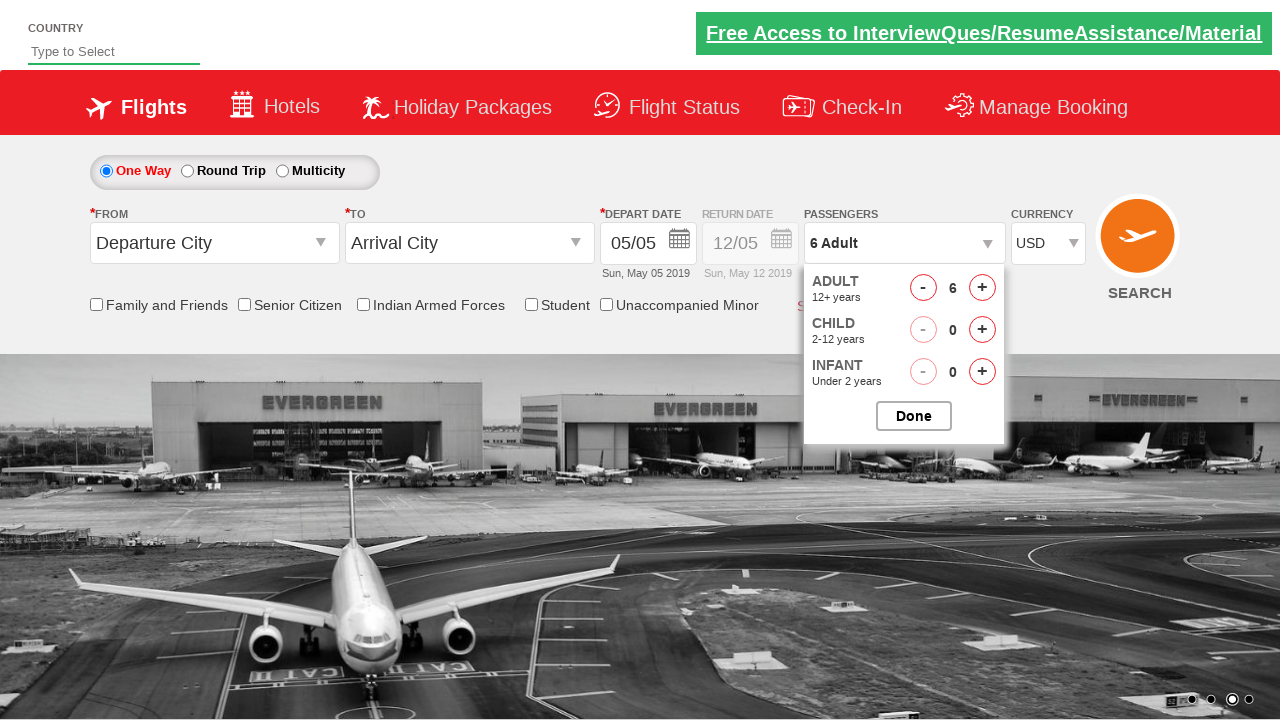

Closed passenger options dropdown at (914, 416) on #btnclosepaxoption
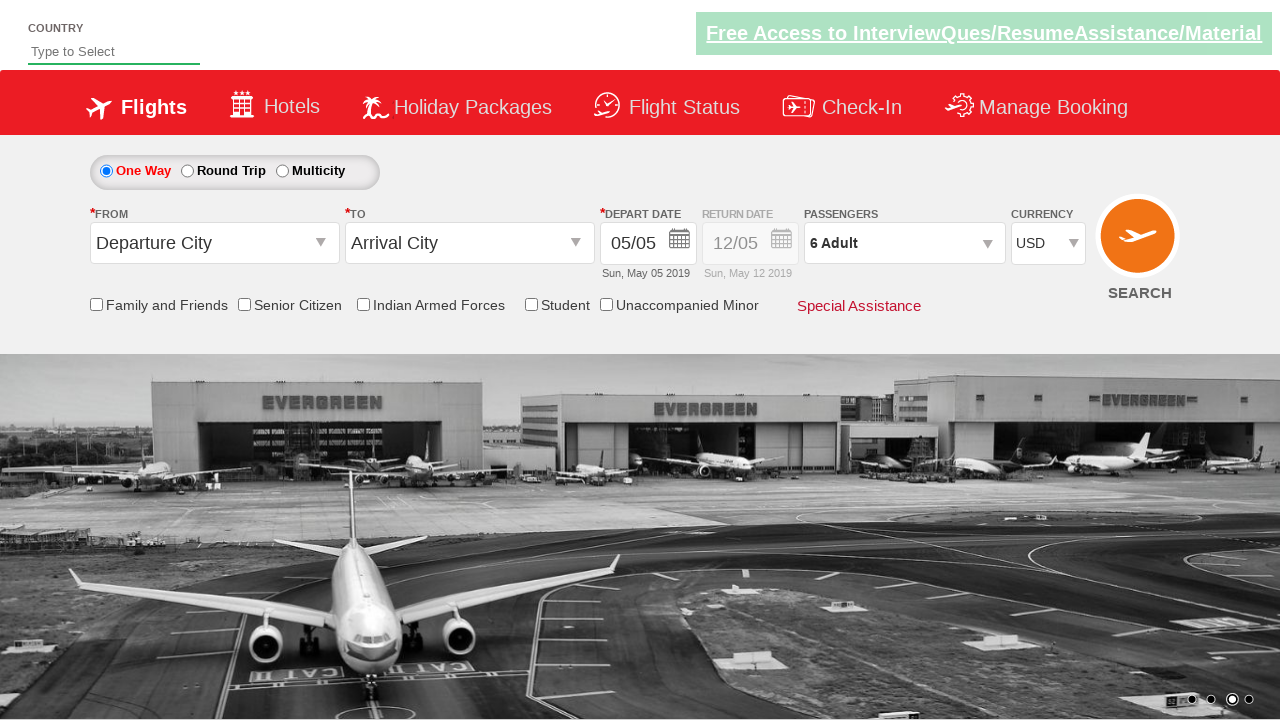

Clicked origin station dropdown to open at (214, 243) on #ctl00_mainContent_ddl_originStation1_CTXT
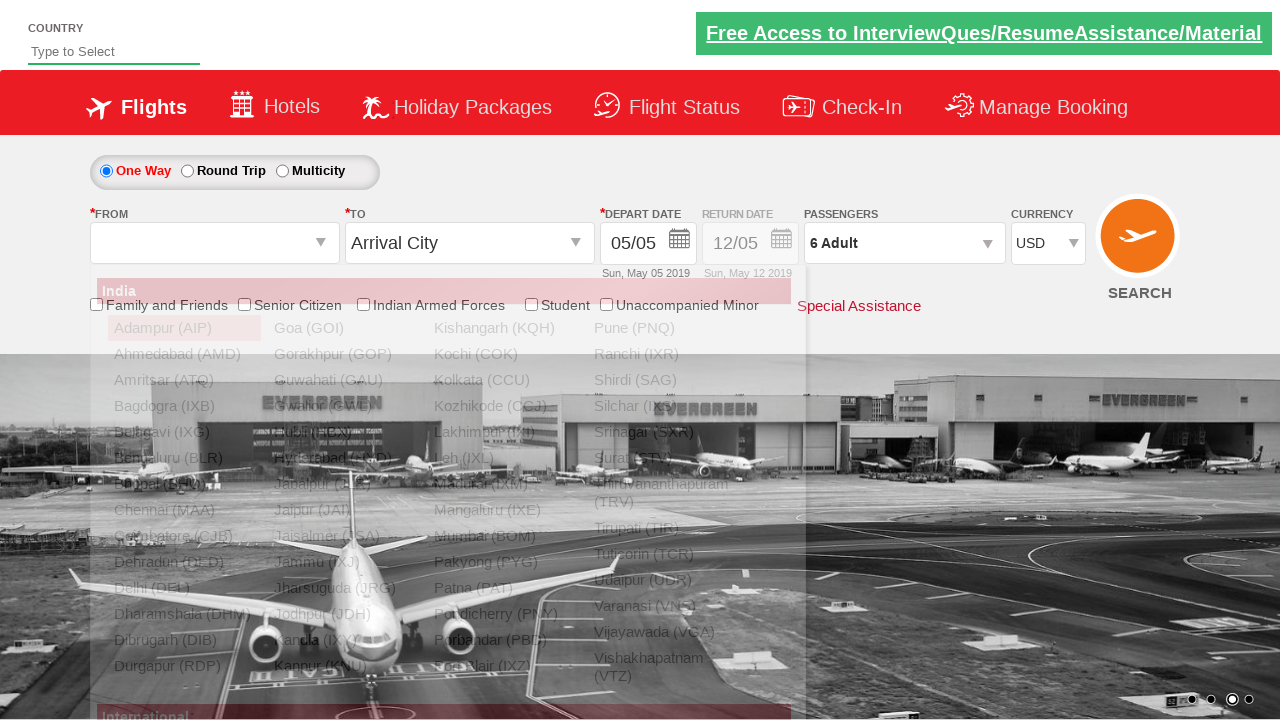

Selected Gwalior (GWL) as origin station at (344, 406) on a[value='GWL']
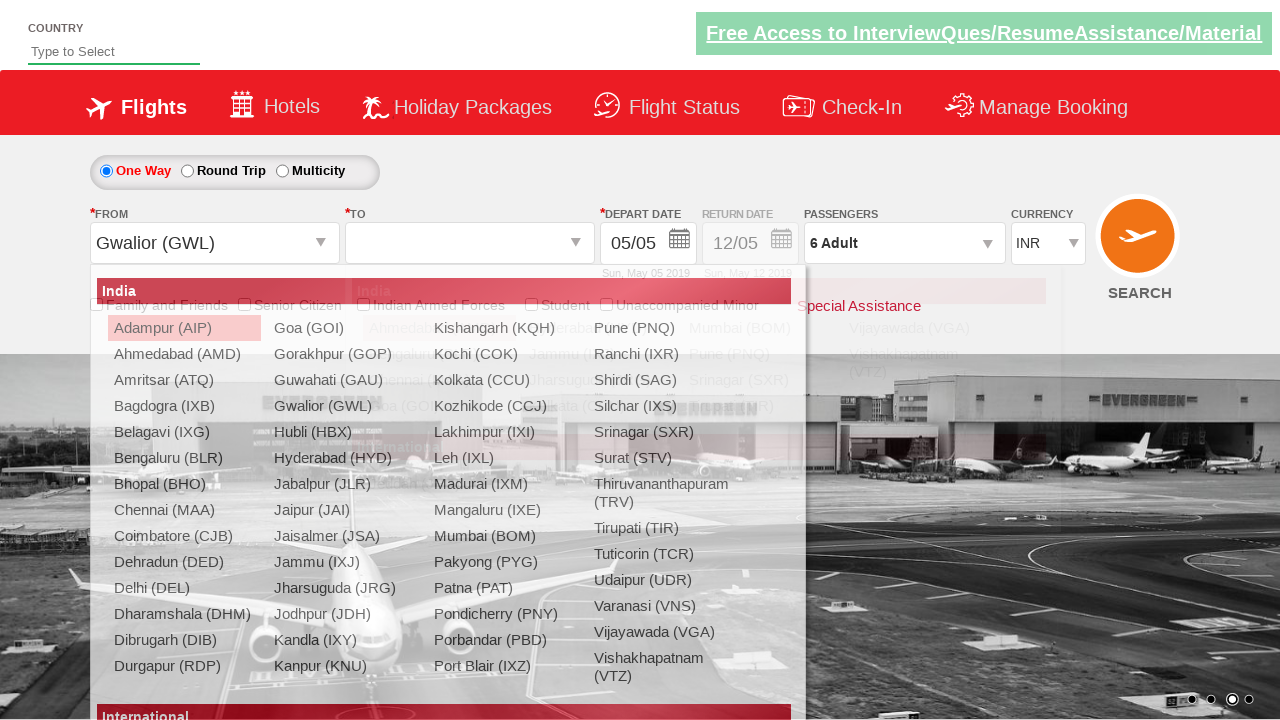

Waited 2 seconds after selecting origin station
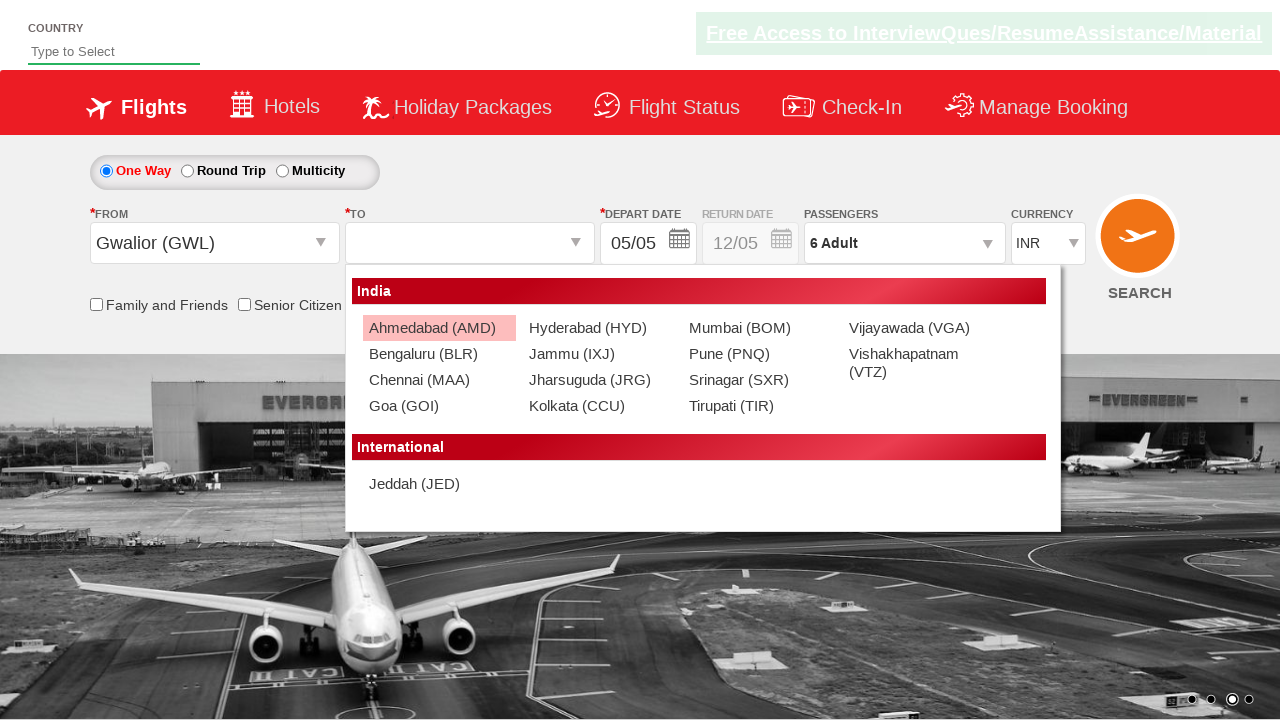

Selected Chennai (MAA) as destination station at (439, 380) on (//a[@value='MAA'])[2]
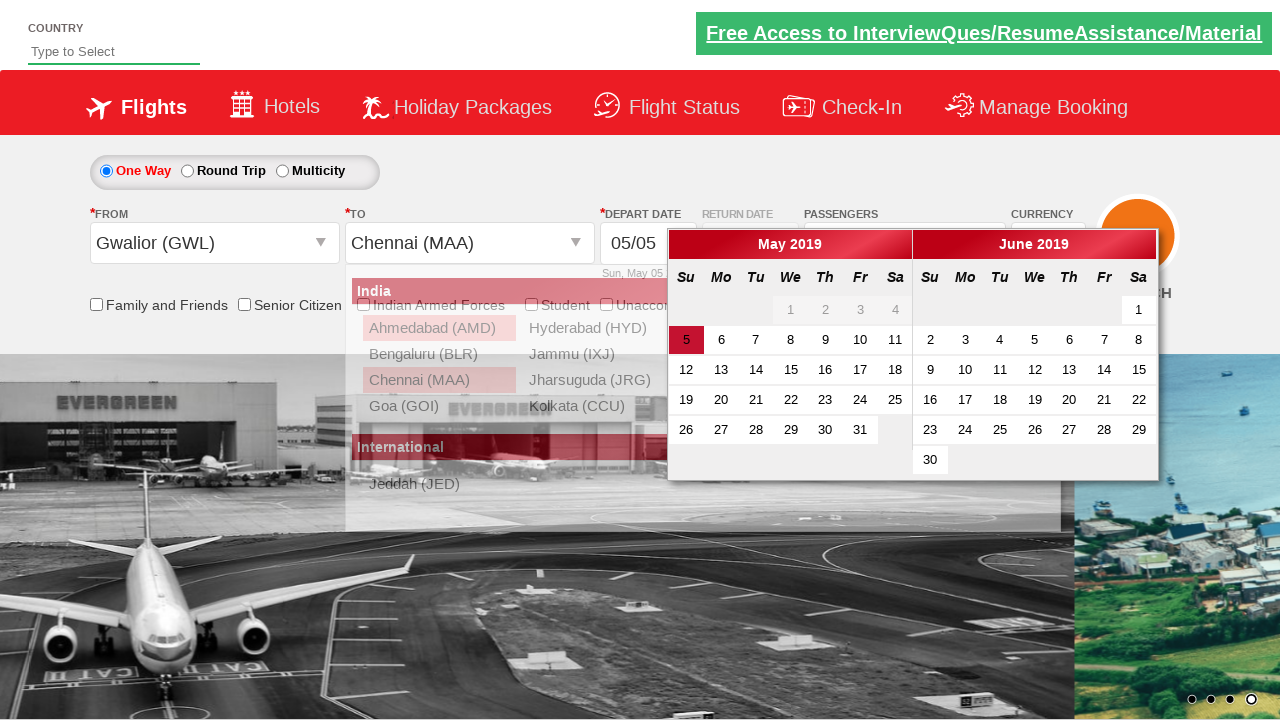

Filled autosuggest field with 'ind' on #autosuggest
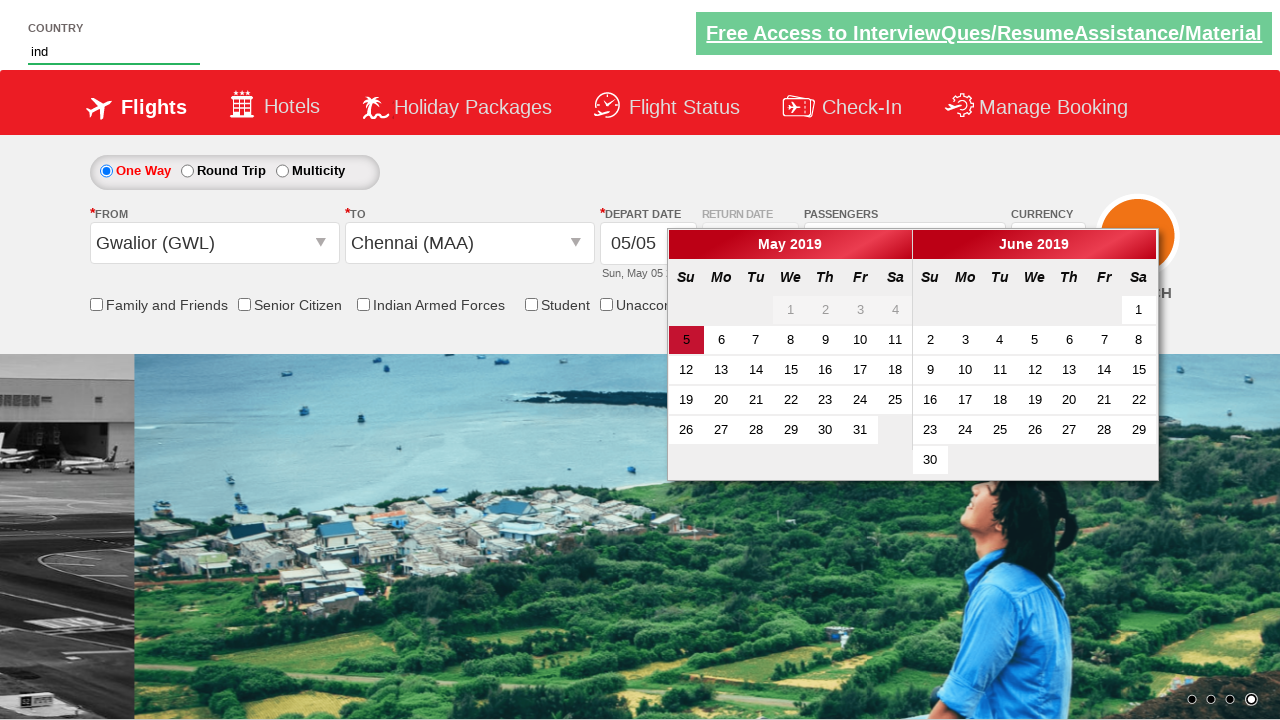

Waited 2 seconds for autosuggest suggestions to load
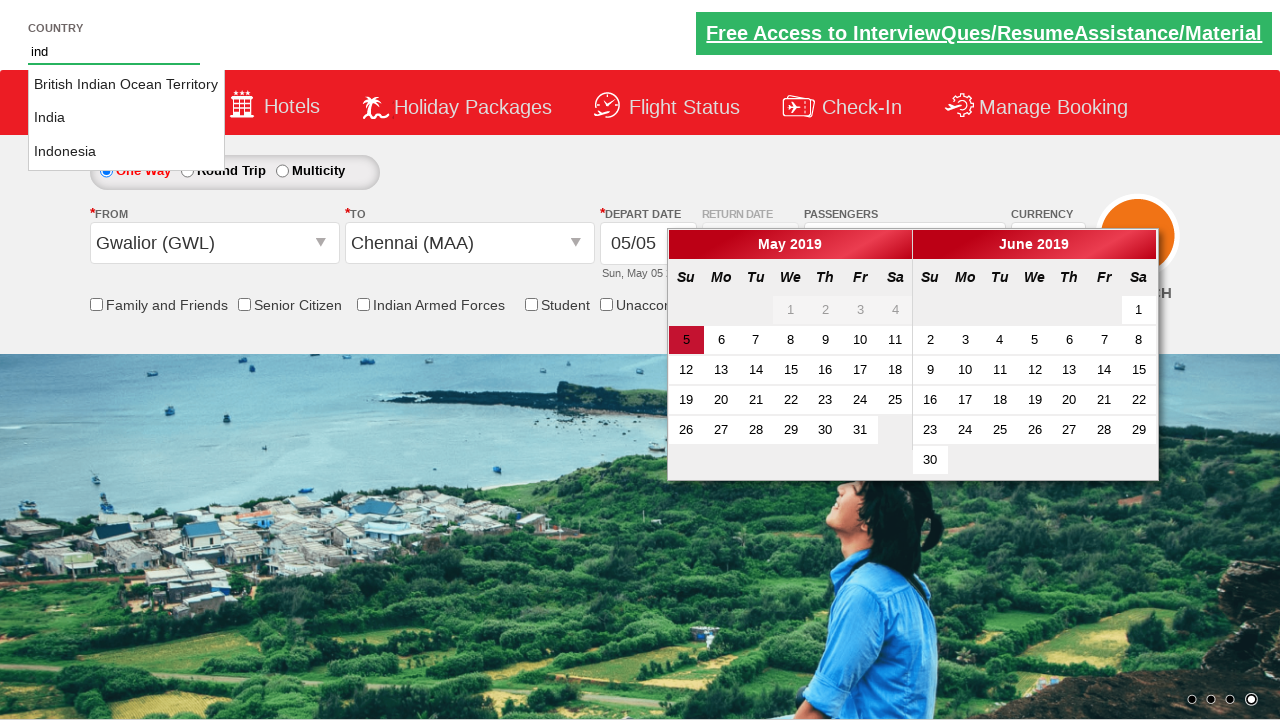

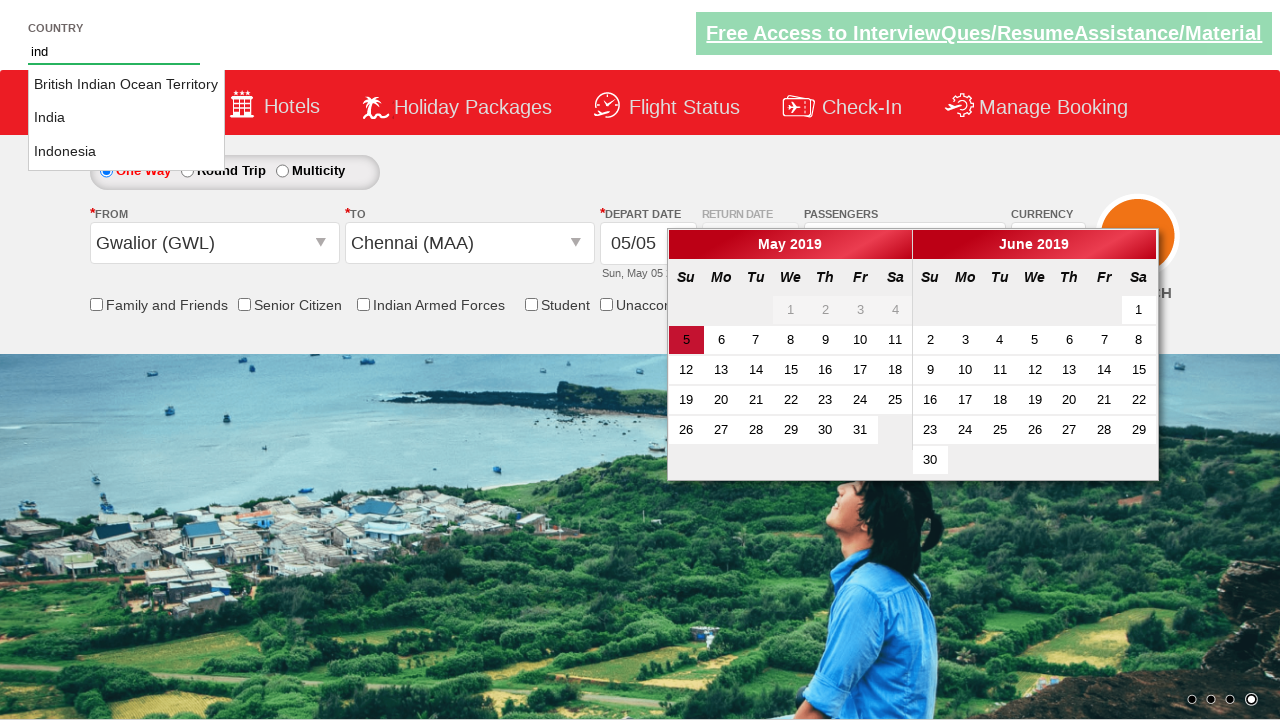